Tests the year dropdown selection on the registration form by selecting "1993" from the yearbox options

Starting URL: http://demo.automationtesting.in/Register.html

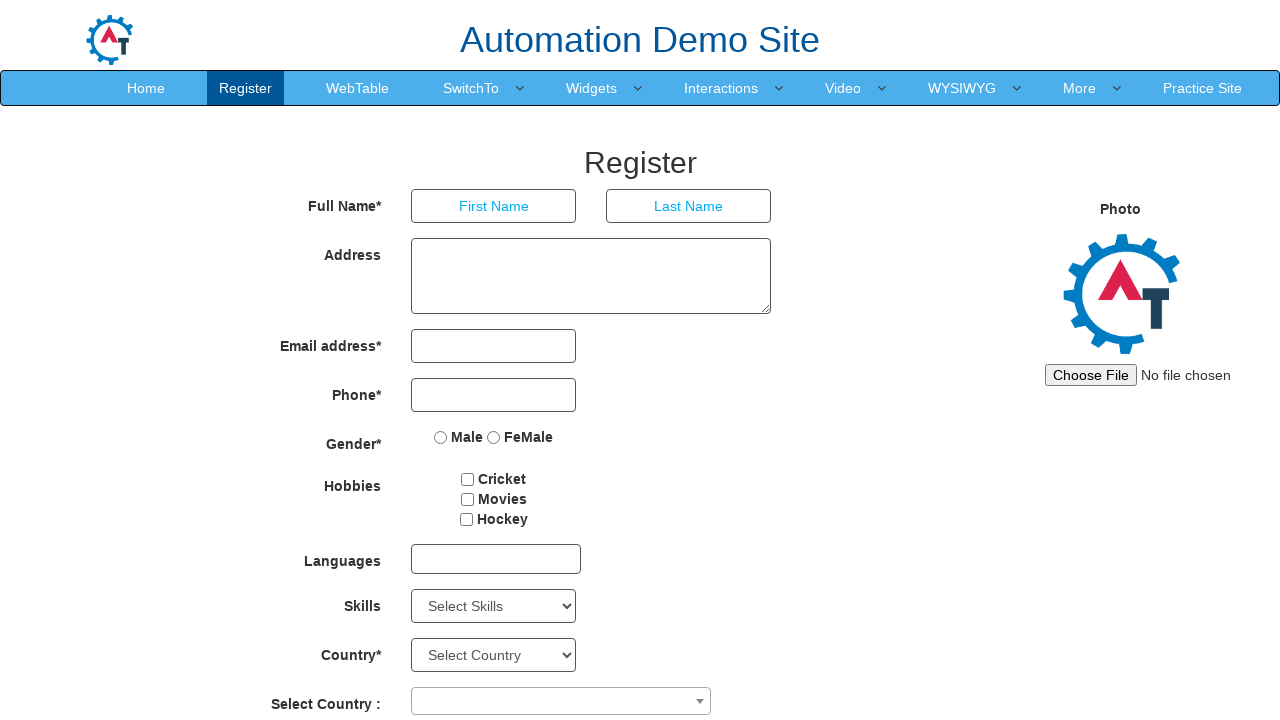

Navigated to registration form page
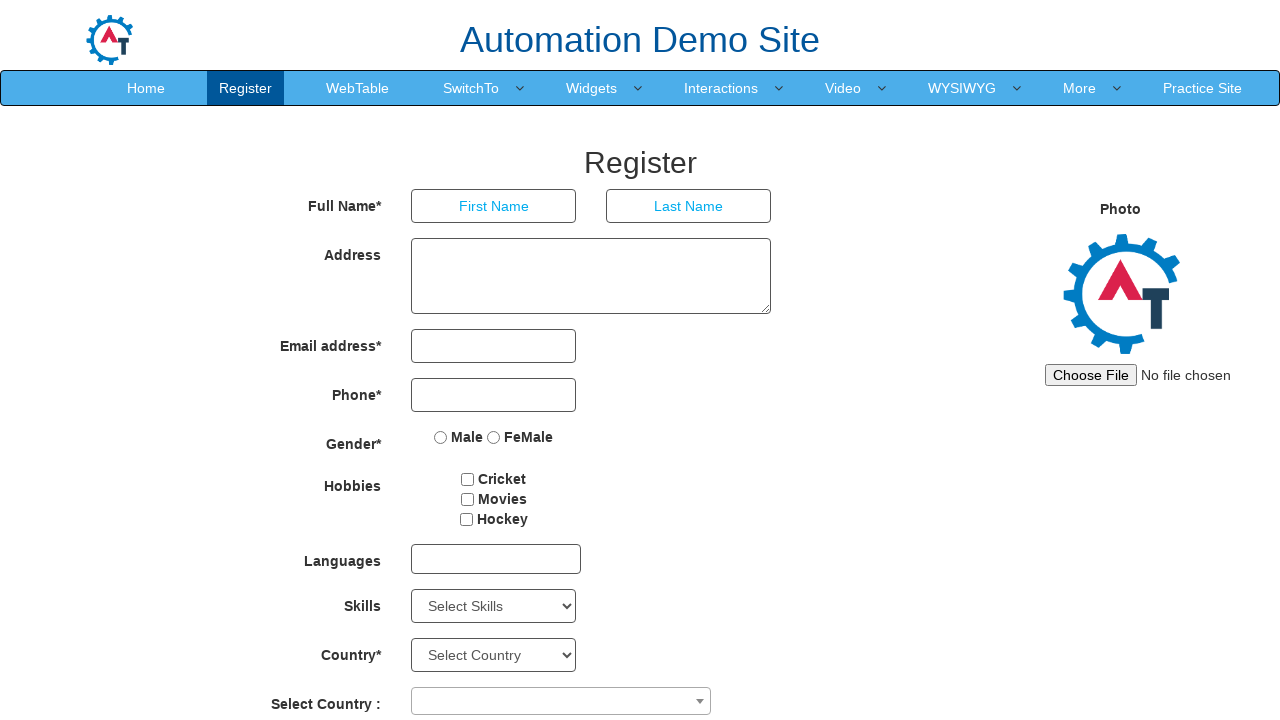

Selected '1993' from the year dropdown on #yearbox
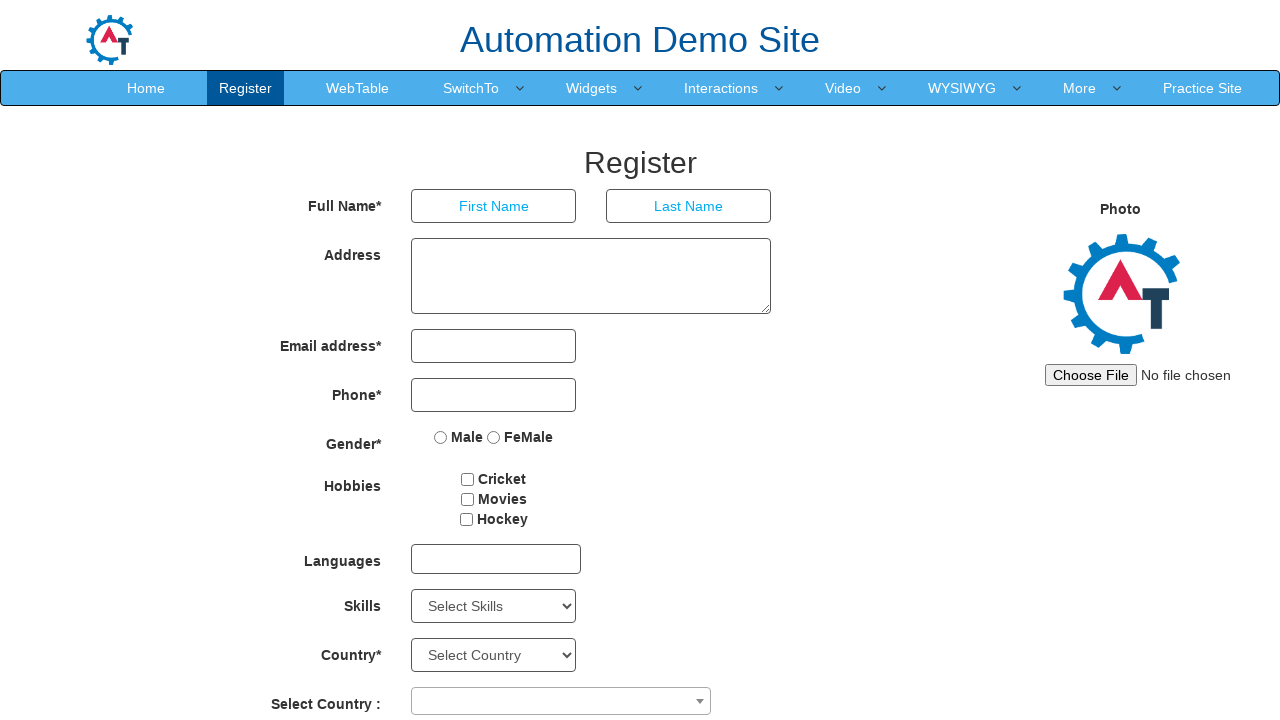

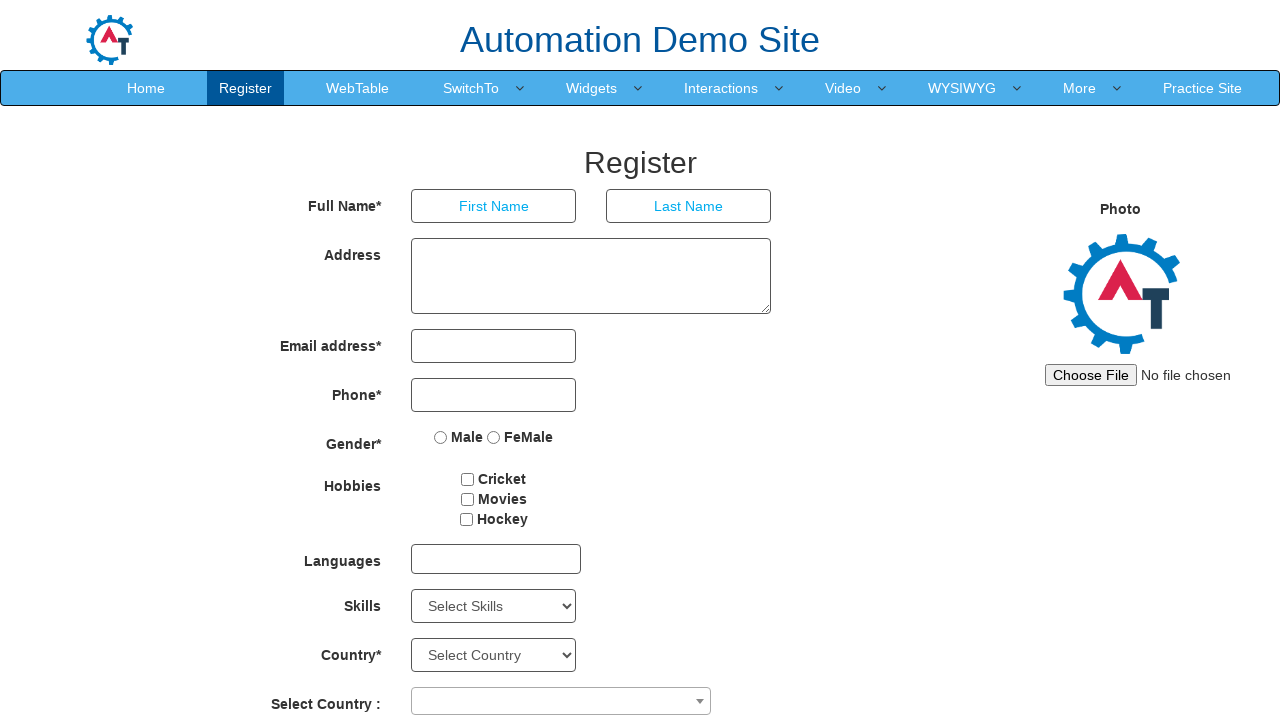